Tests clicking the simple alert button and accepting the alert dialog that appears

Starting URL: https://demoqa.com/alerts

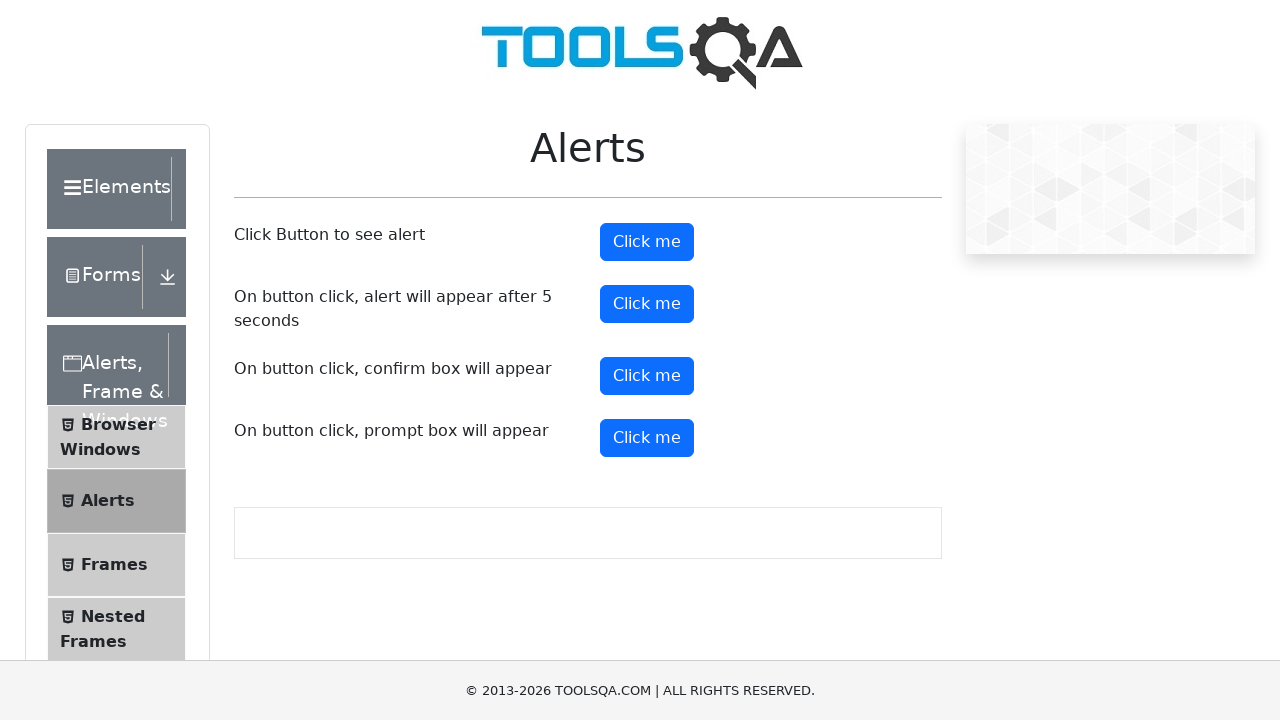

Navigated to alerts demo page
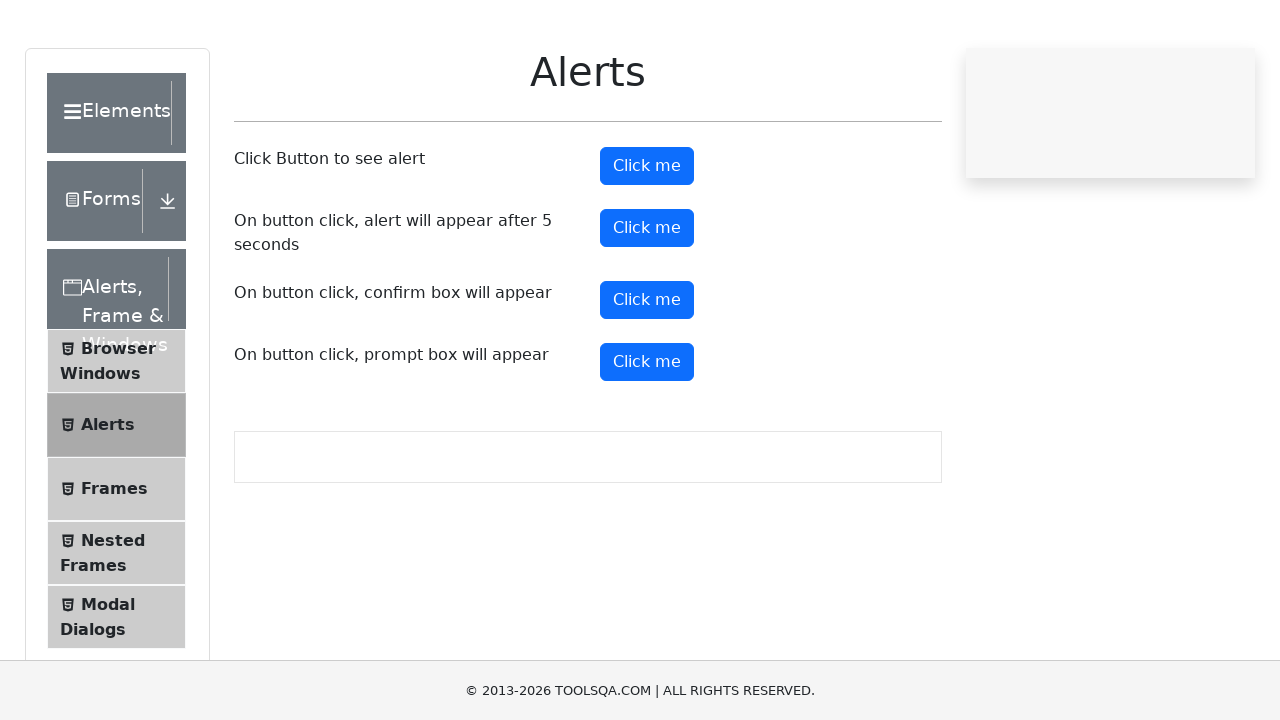

Clicked the simple alert button at (647, 242) on #alertButton
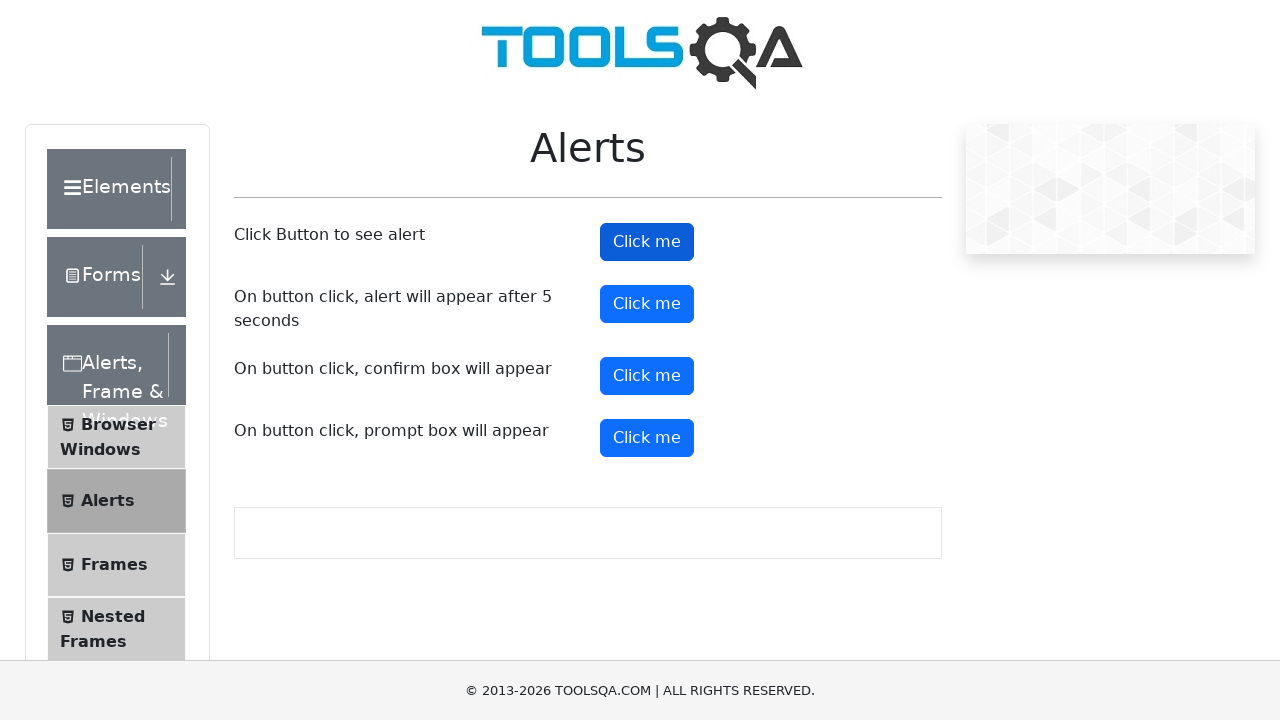

Accepted the alert dialog
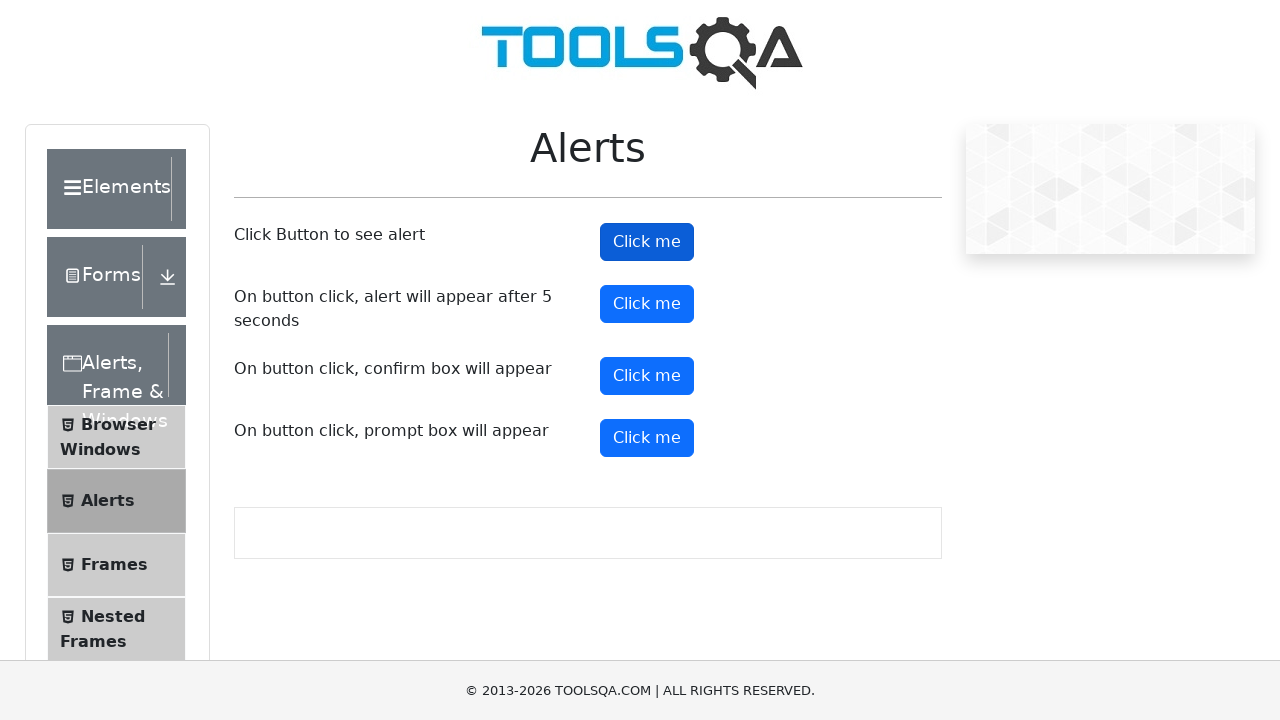

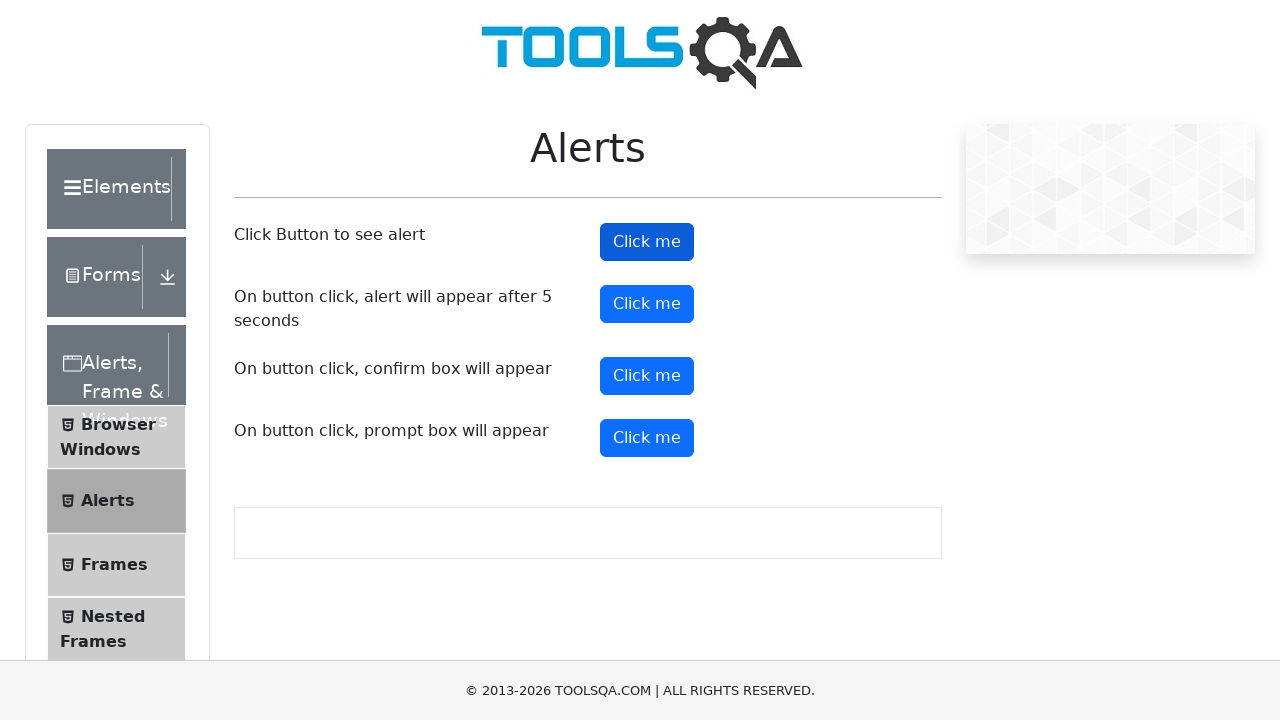